Tests that clicking the Email column header sorts the email addresses in ascending alphabetical order.

Starting URL: http://the-internet.herokuapp.com/tables

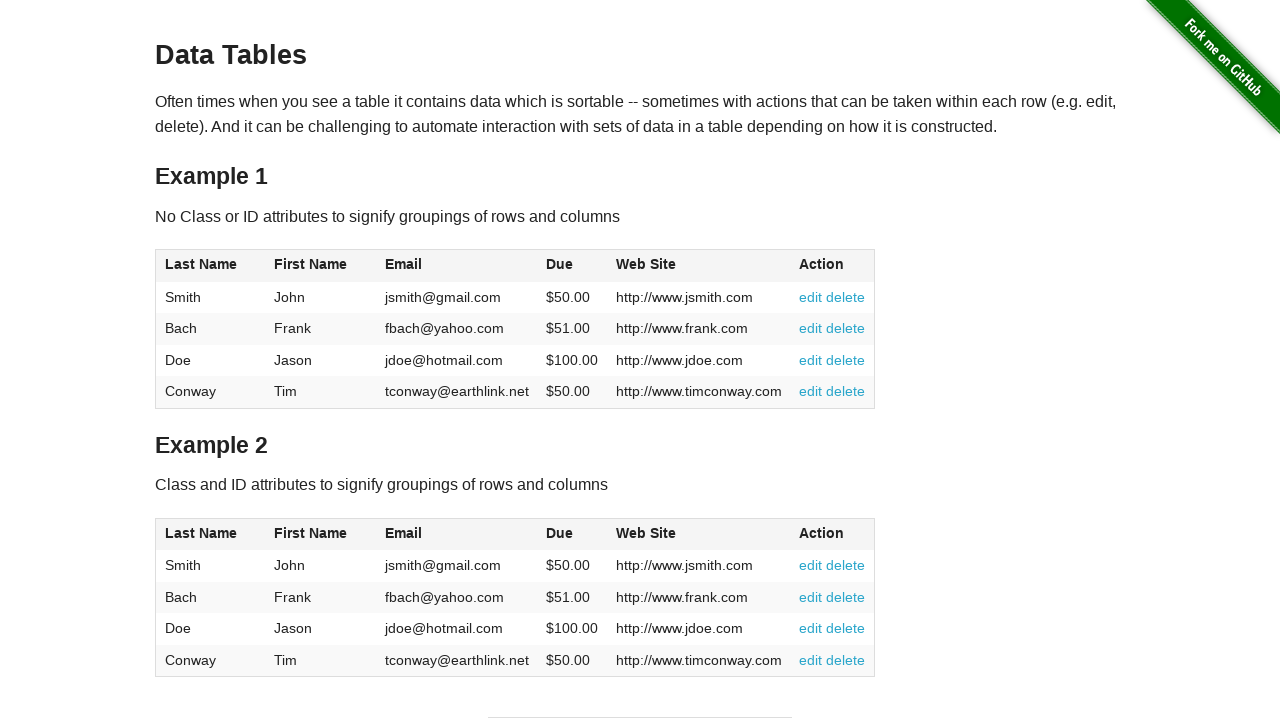

Clicked Email column header to sort at (457, 266) on #table1 thead tr th:nth-of-type(3)
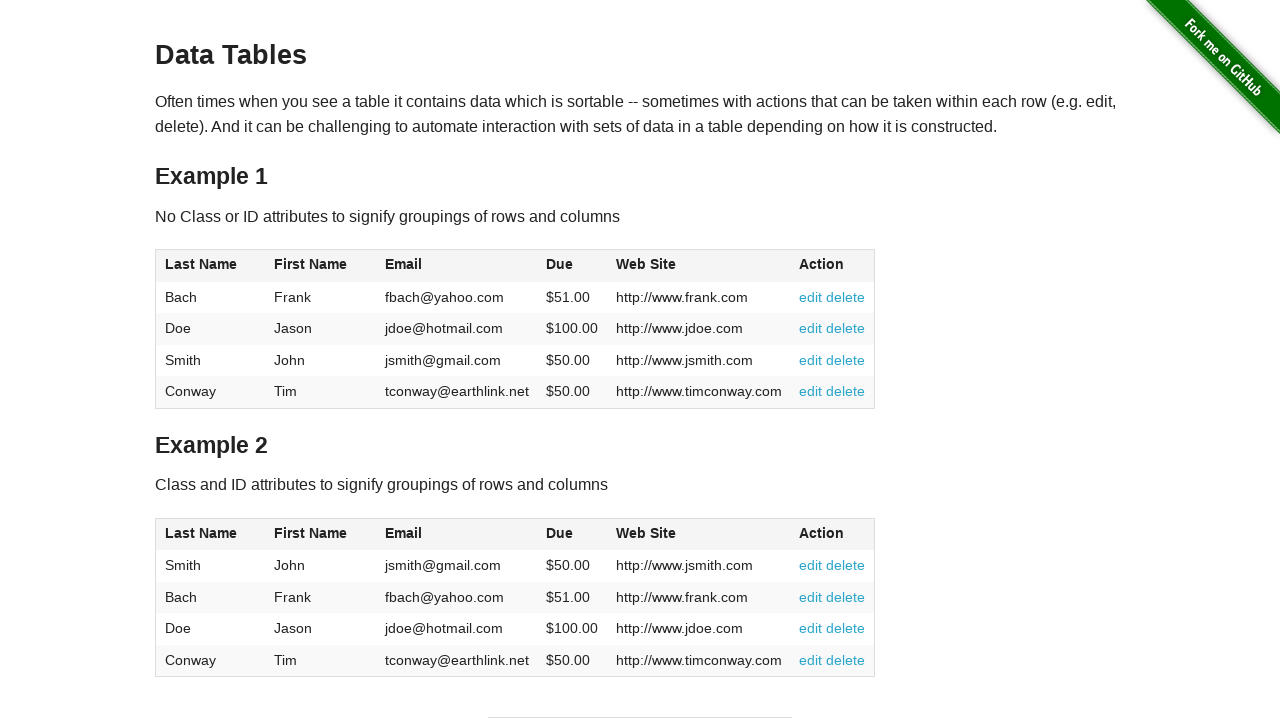

Email column data is present in table
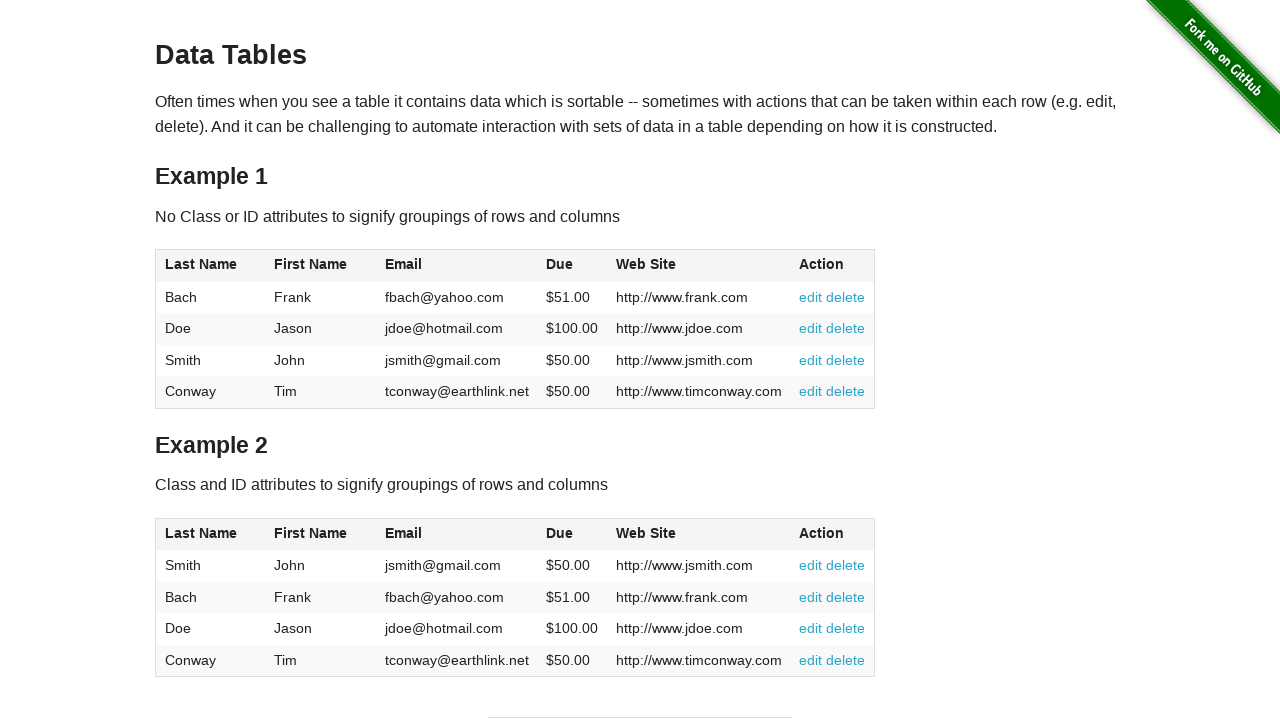

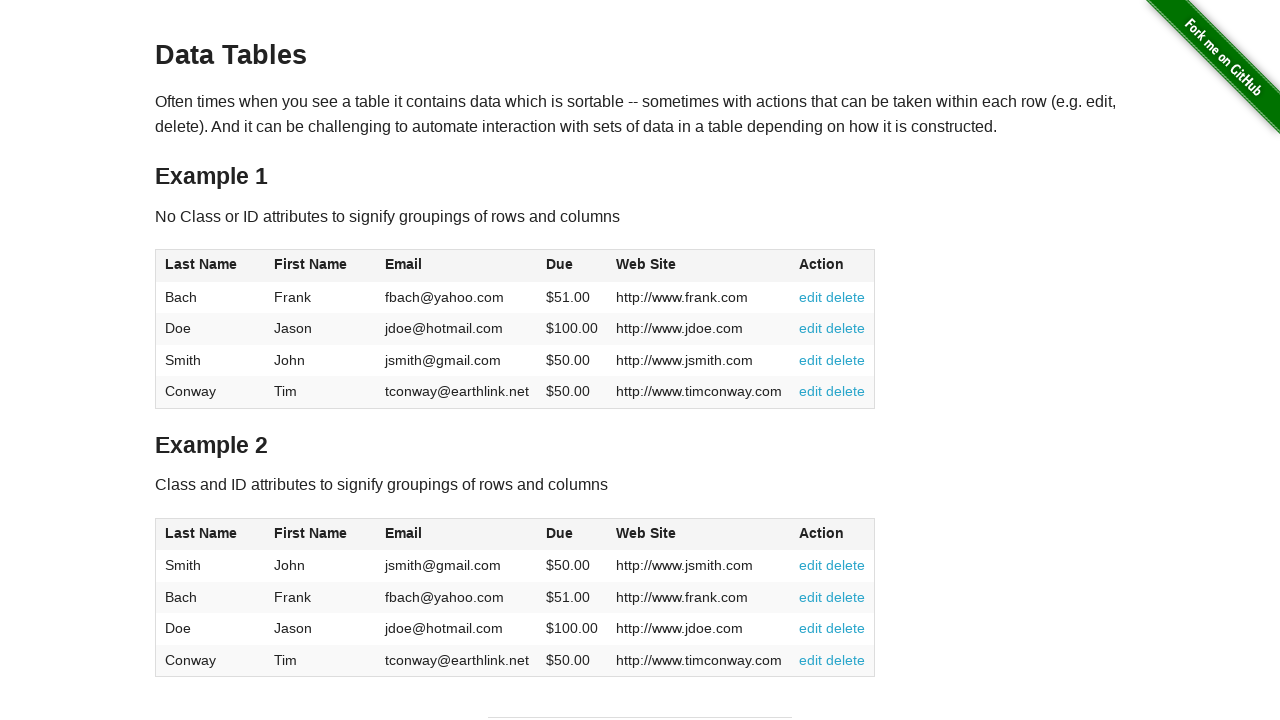